Navigates to Yahoo Japan homepage, then clicks on the shopping link in the masthead to navigate to the Yahoo Shopping page.

Starting URL: https://www.yahoo.co.jp/

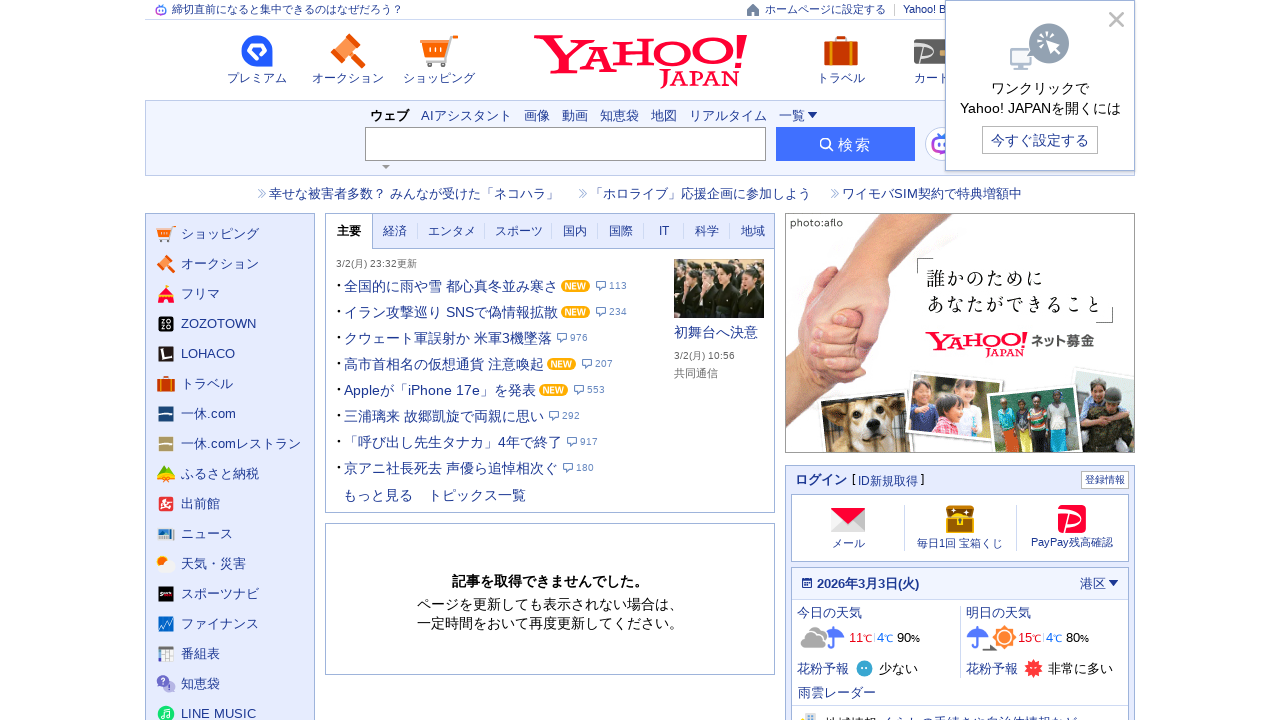

Clicked on shopping link in masthead to navigate to Yahoo Shopping at (439, 58) on #Masthead >> internal:role=link[name="ショッピングへ遷移する"i]
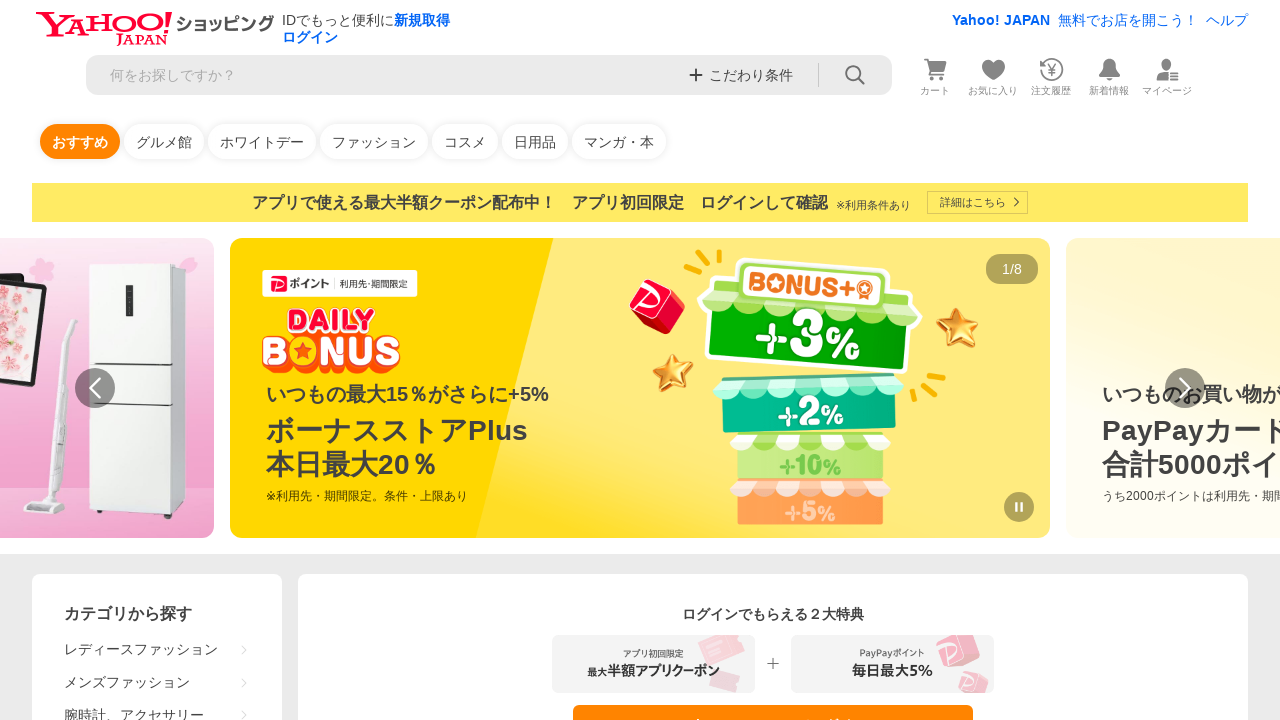

Yahoo Shopping page fully loaded
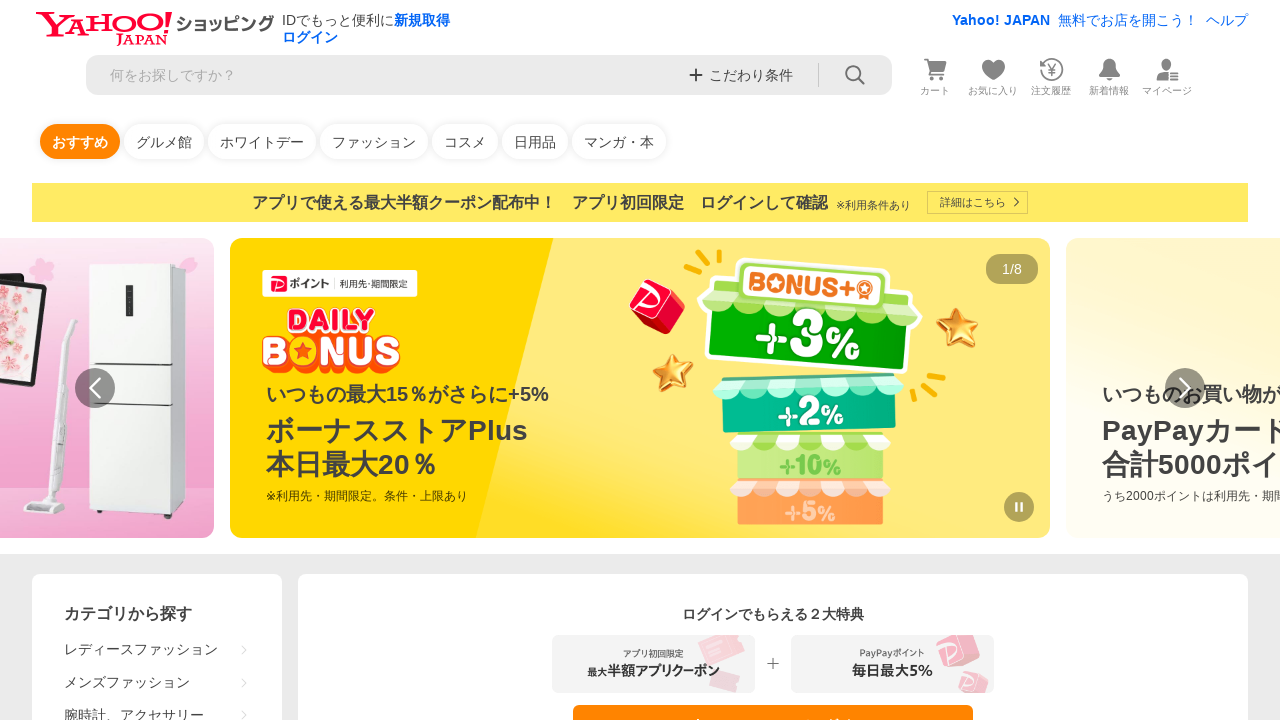

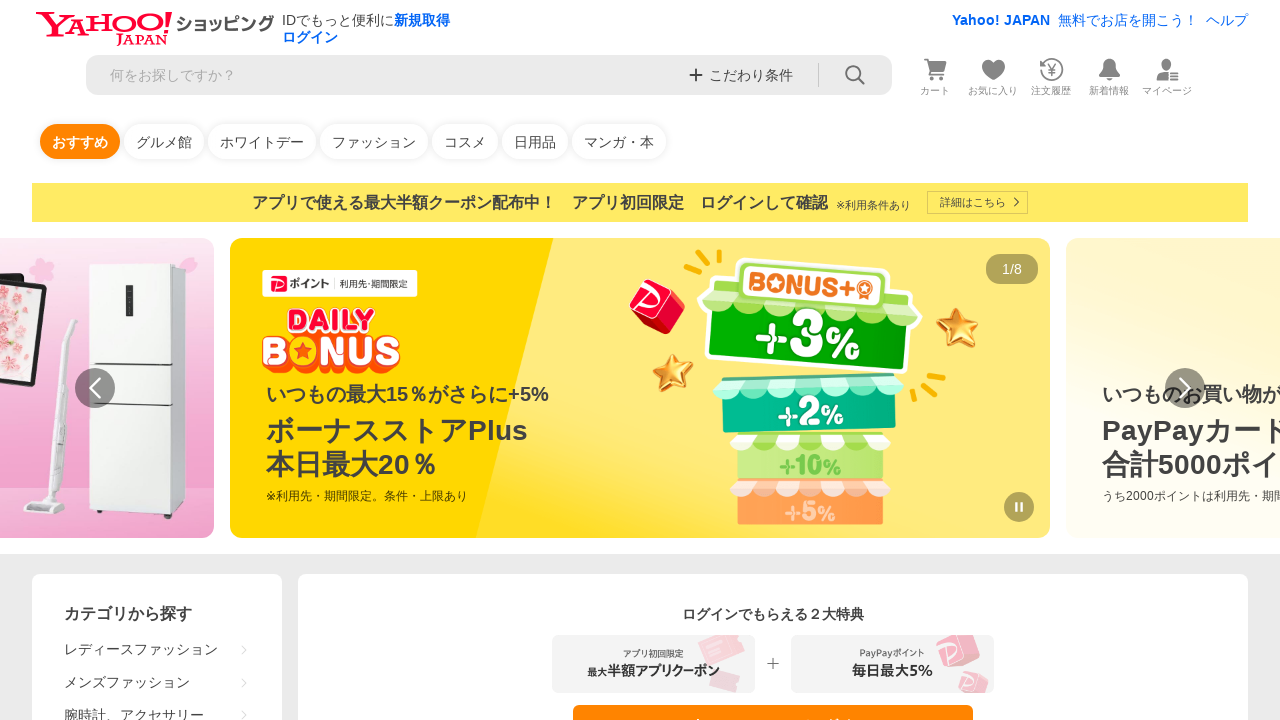